Tests JavaScript alert and confirm dialog handling by filling a name field, triggering an alert, accepting it, then triggering a confirm dialog and dismissing it.

Starting URL: https://rahulshettyacademy.com/AutomationPractice/

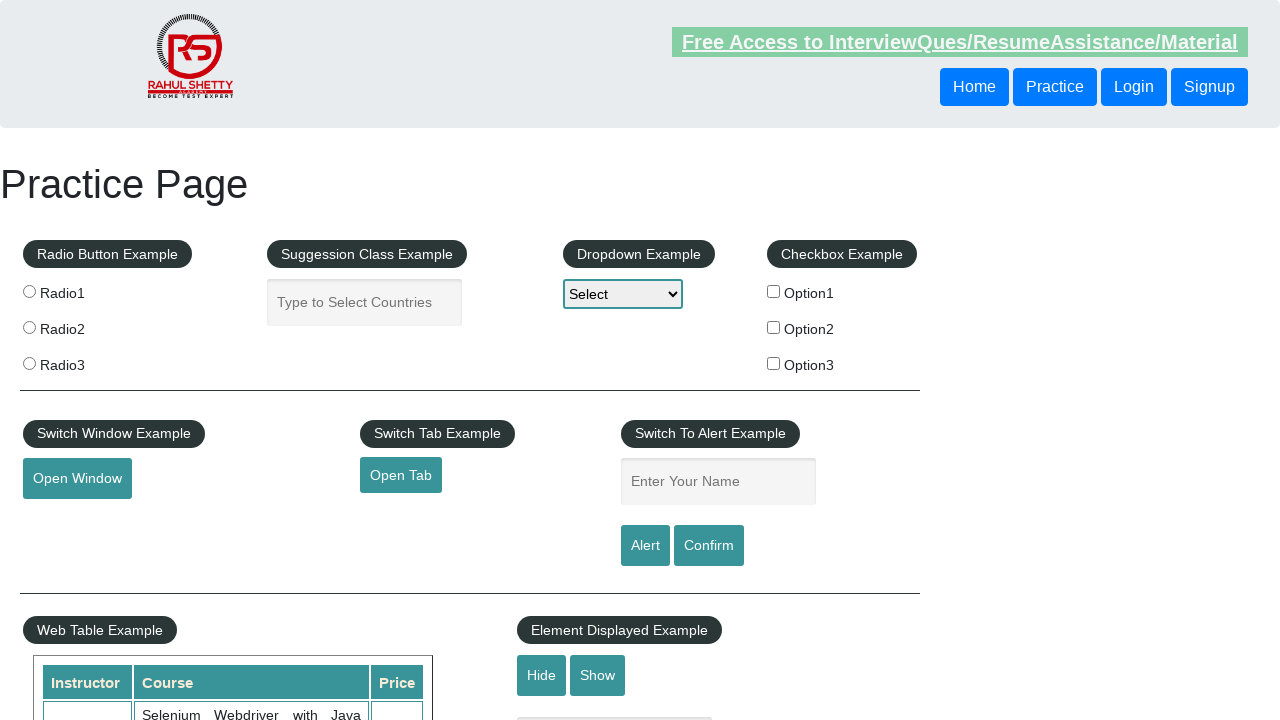

Filled name field with 'Rahul' on #name
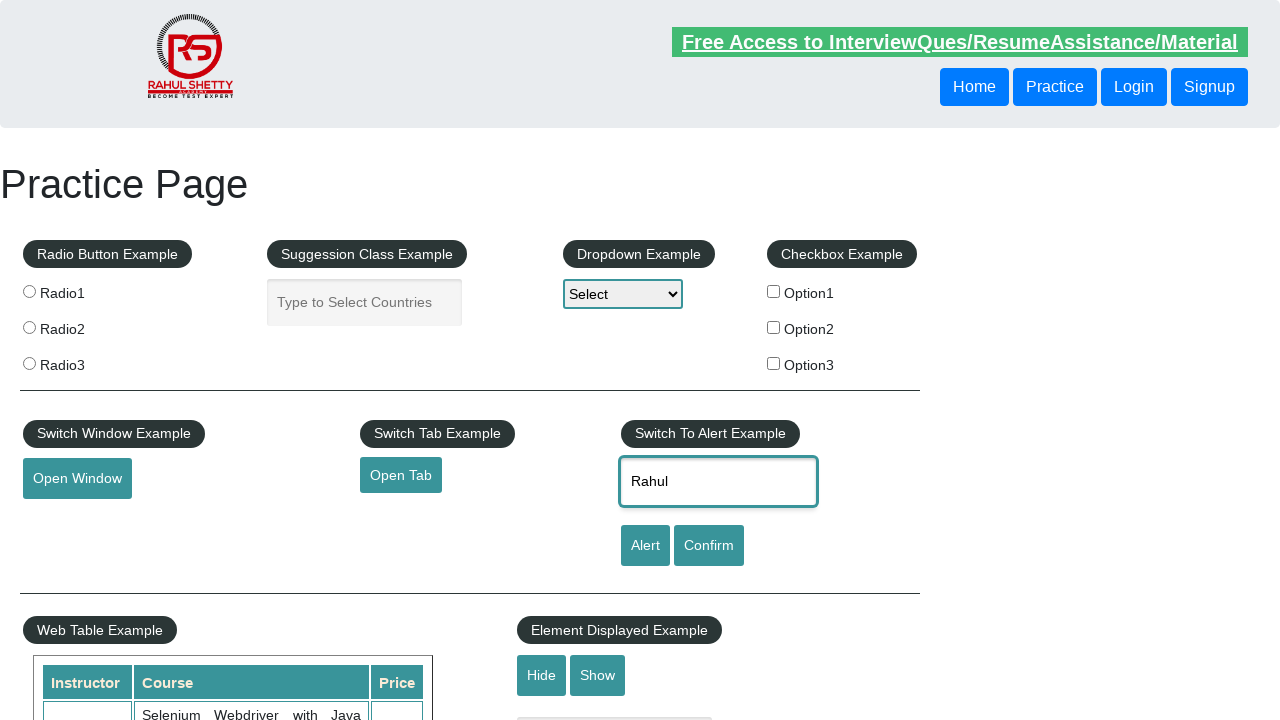

Clicked alert button to trigger JavaScript alert at (645, 546) on #alertbtn
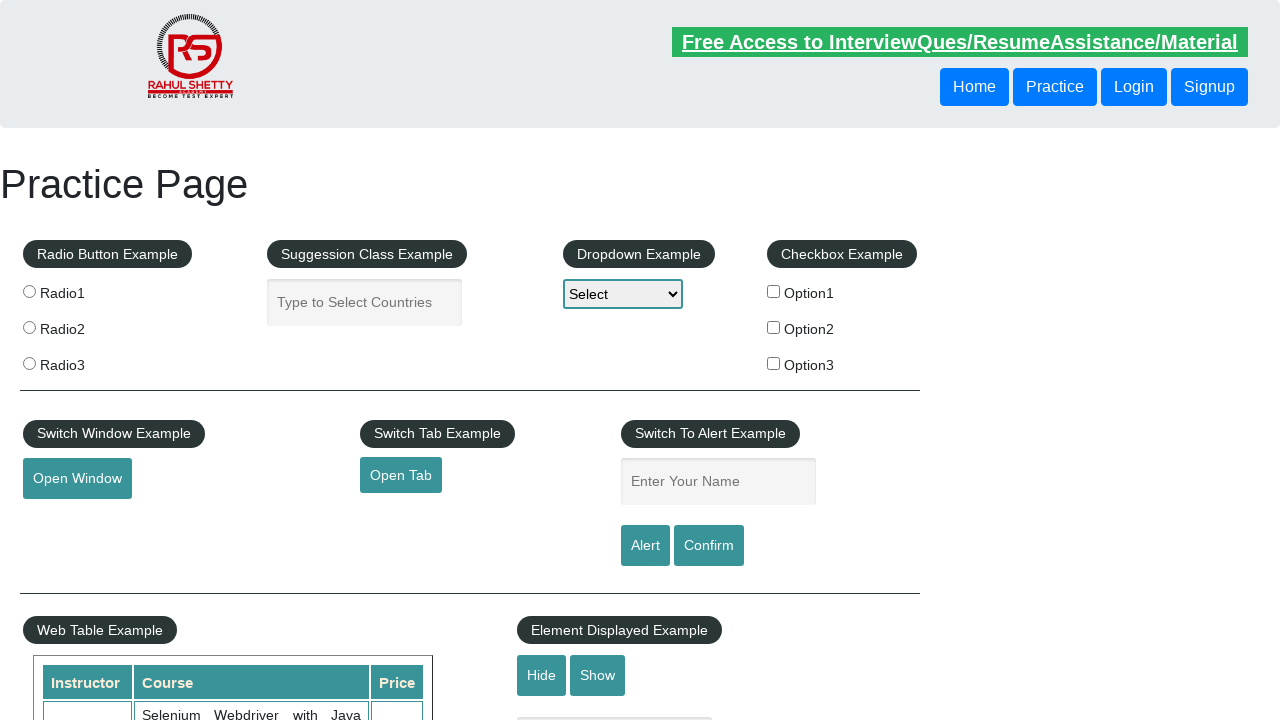

Set up dialog handler to accept alert
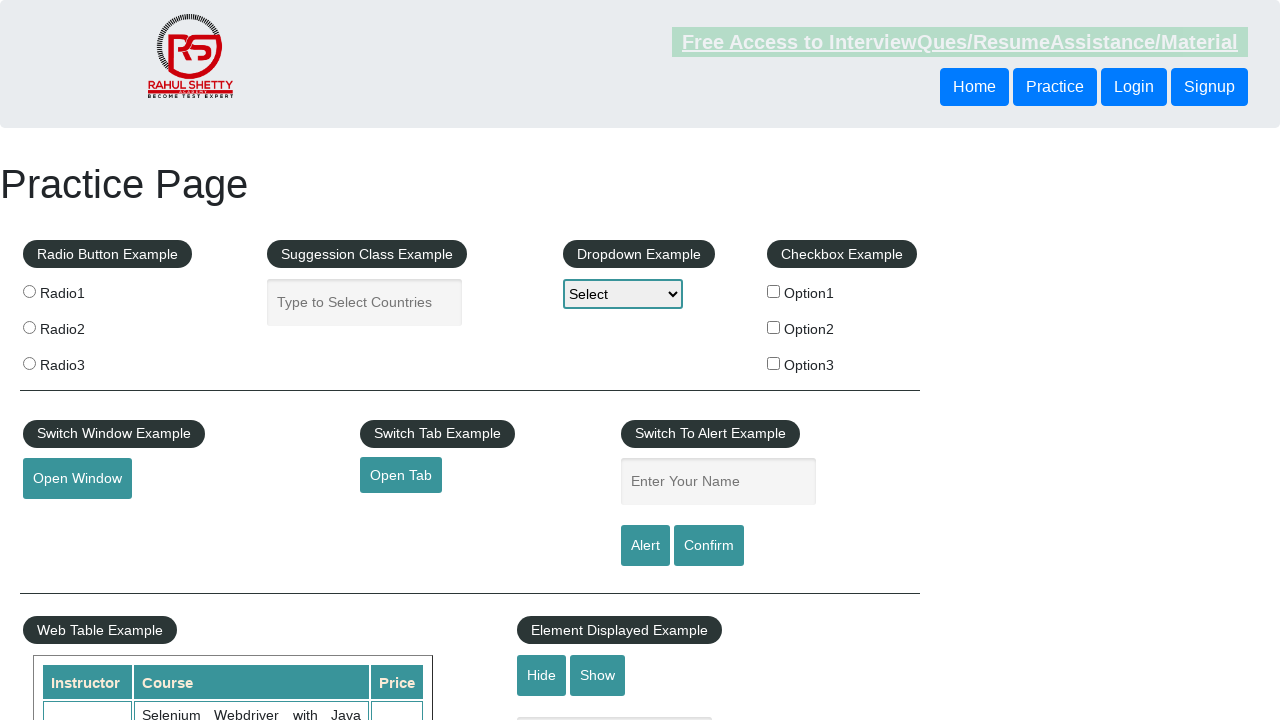

Waited for alert dialog to be processed
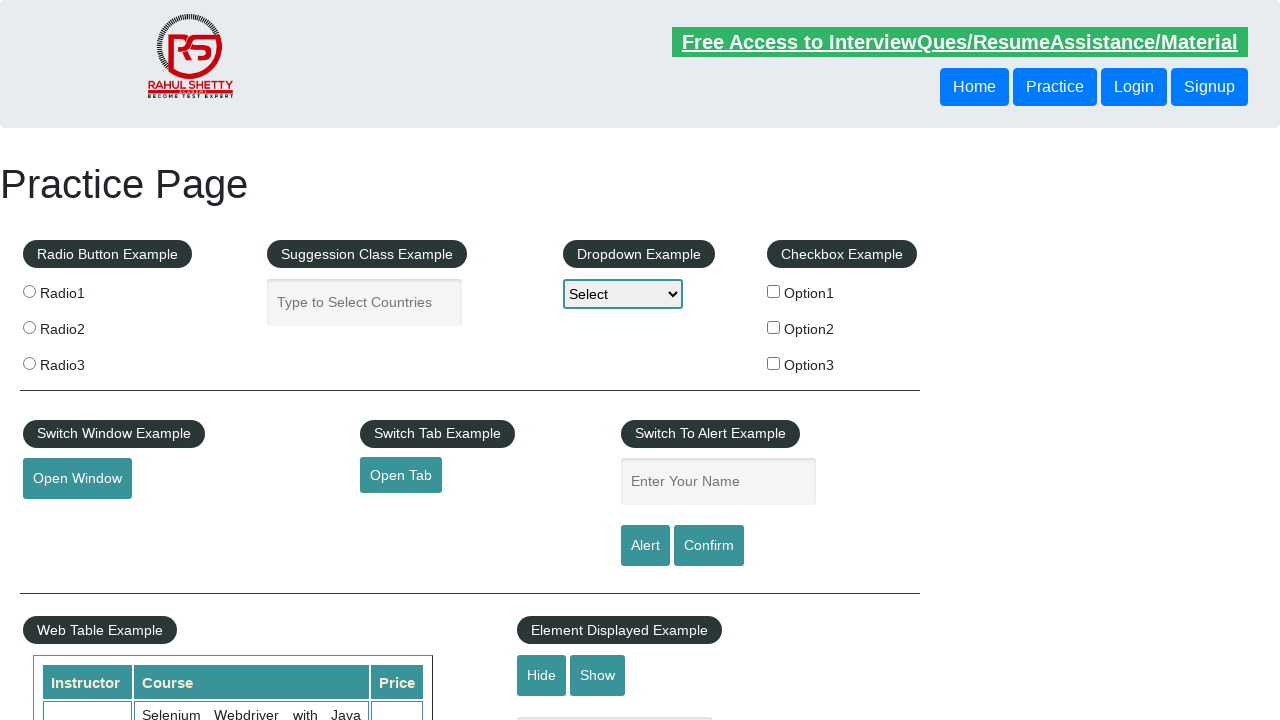

Set up dialog handler to dismiss confirm dialog
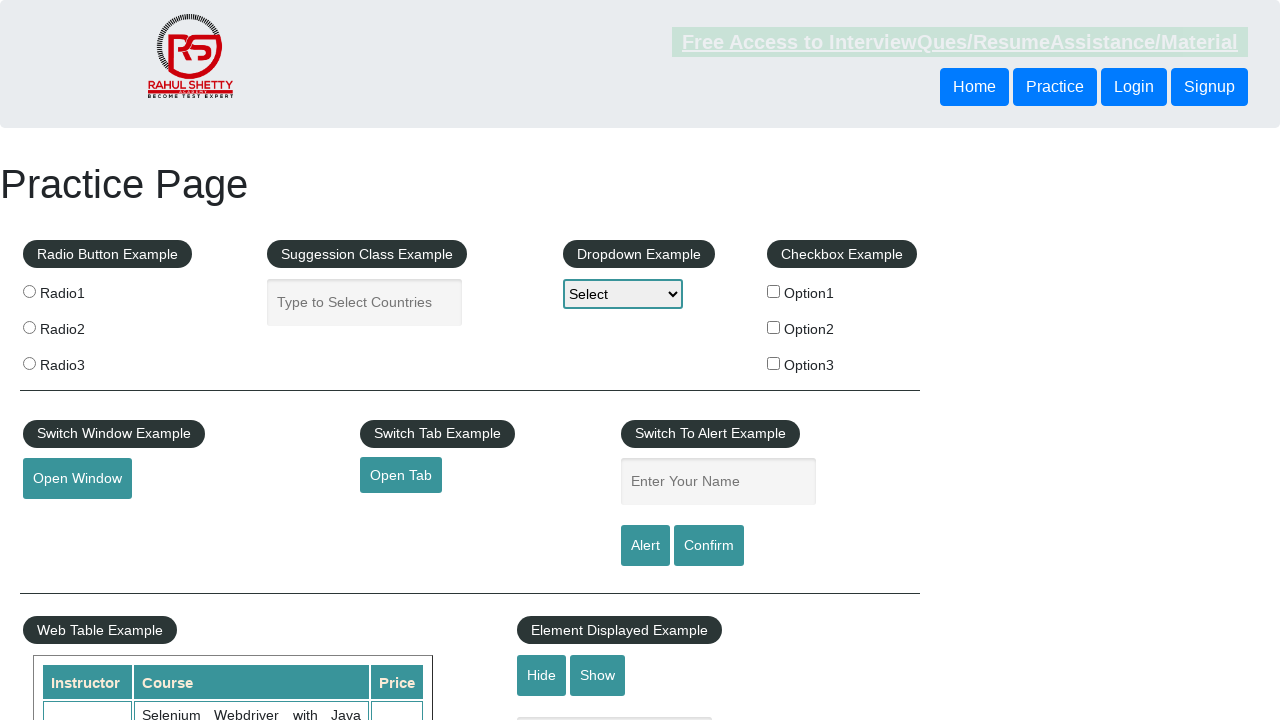

Clicked confirm button to trigger JavaScript confirm dialog at (709, 546) on #confirmbtn
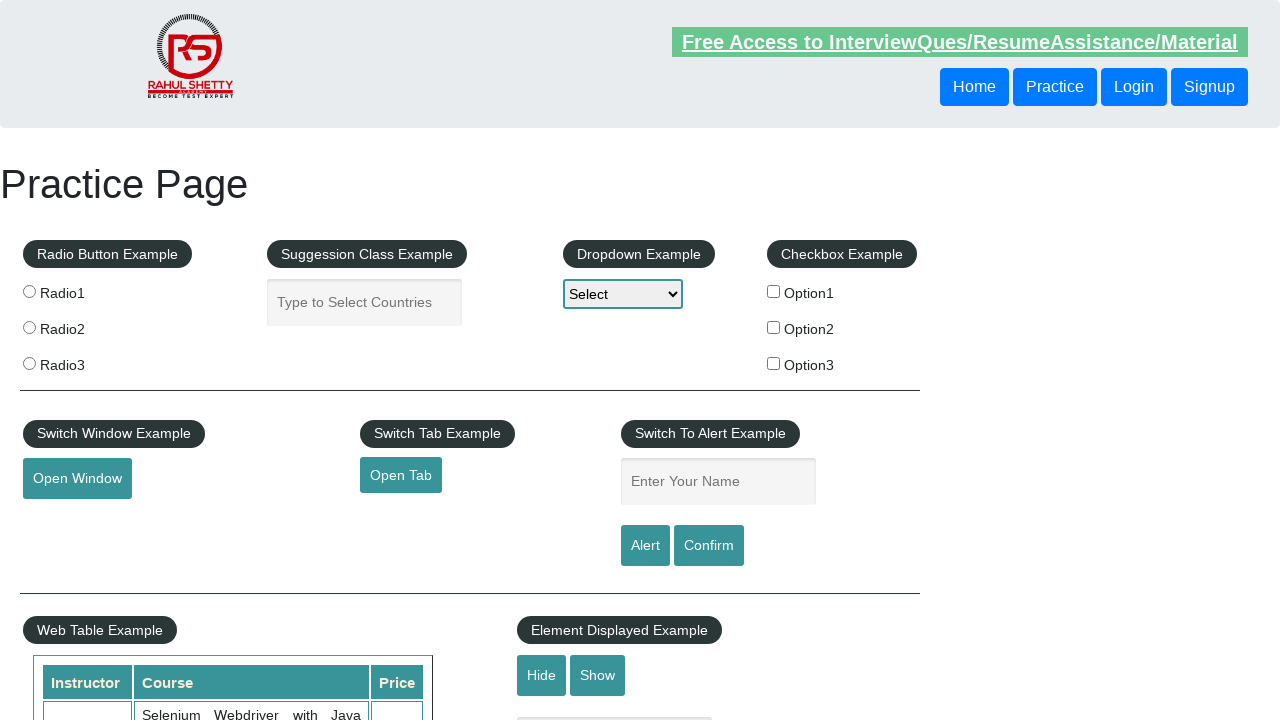

Waited for confirm dialog to be processed
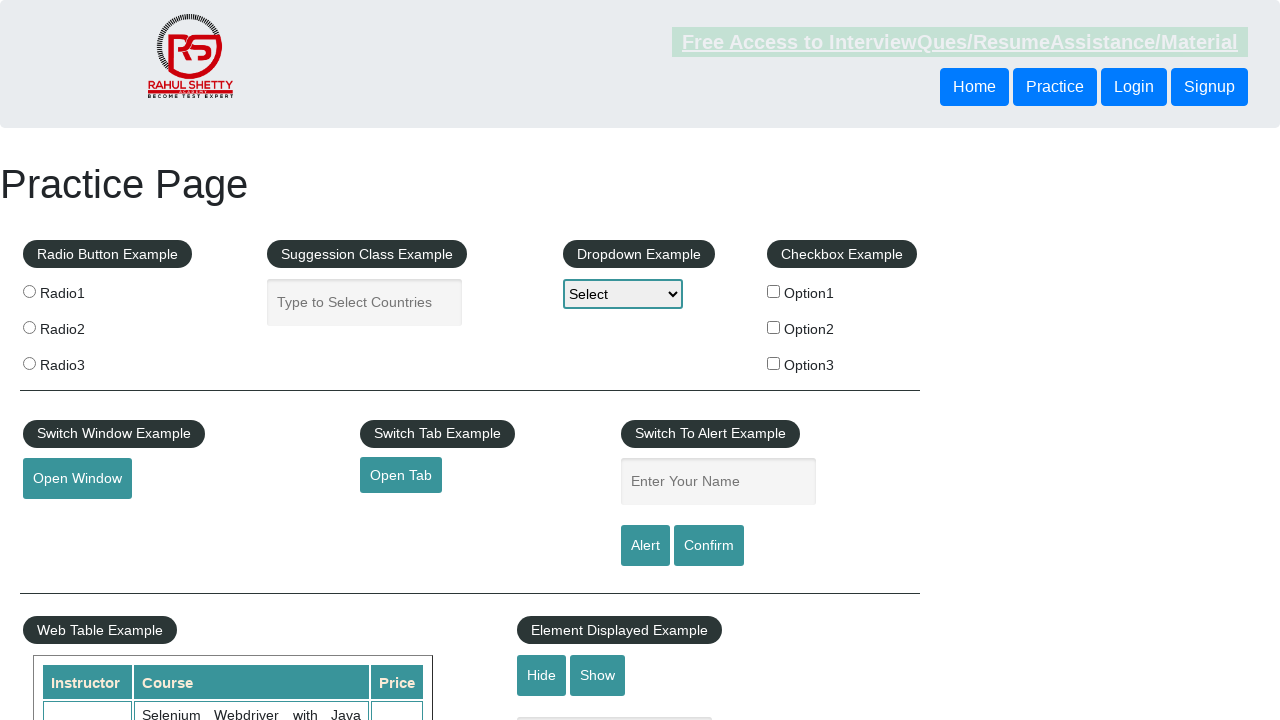

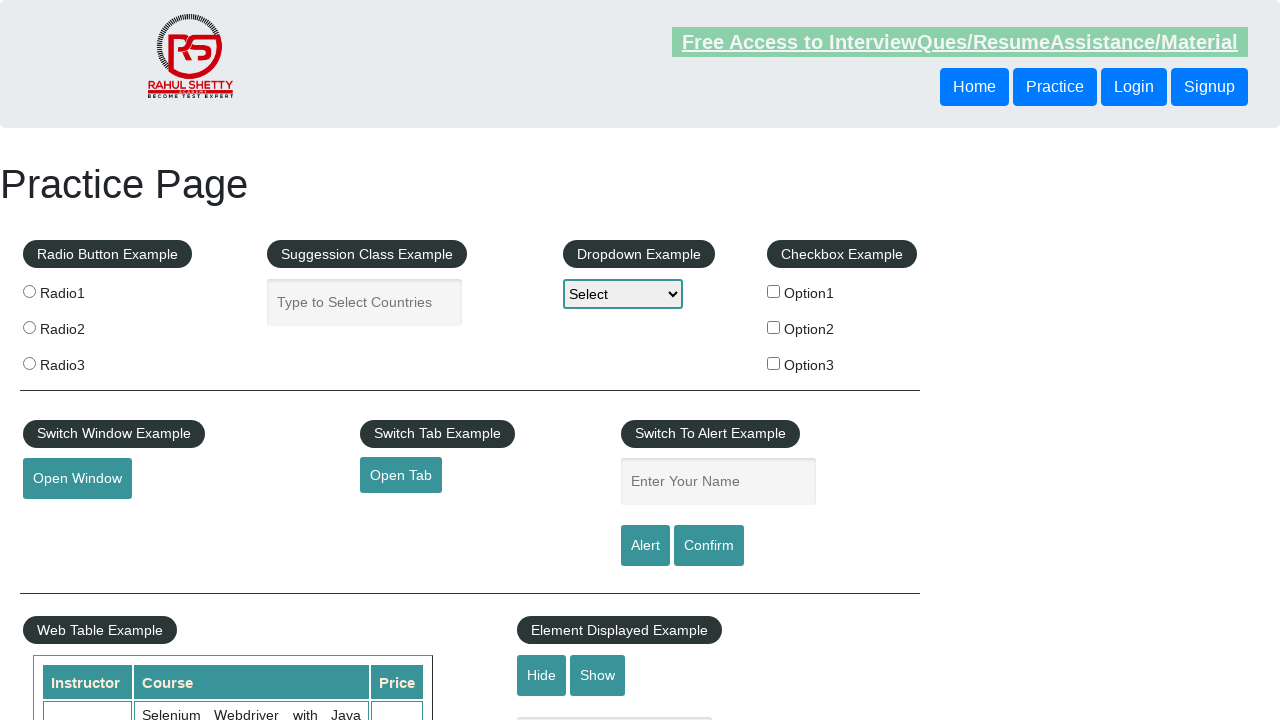